Navigates to a product page on DemoBlaze, clicks "Add to cart" button, handles the confirmation alert, and verifies the product was added to the cart

Starting URL: https://www.demoblaze.com

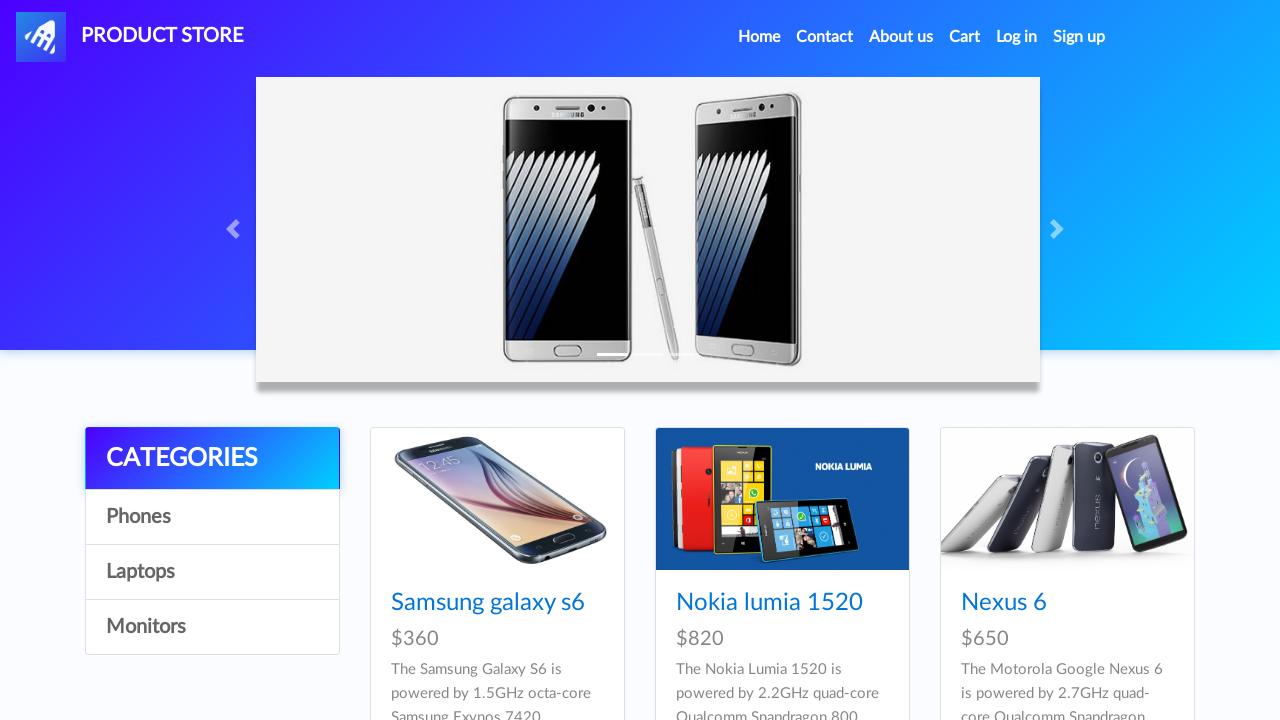

Waited for product cards to load on DemoBlaze homepage
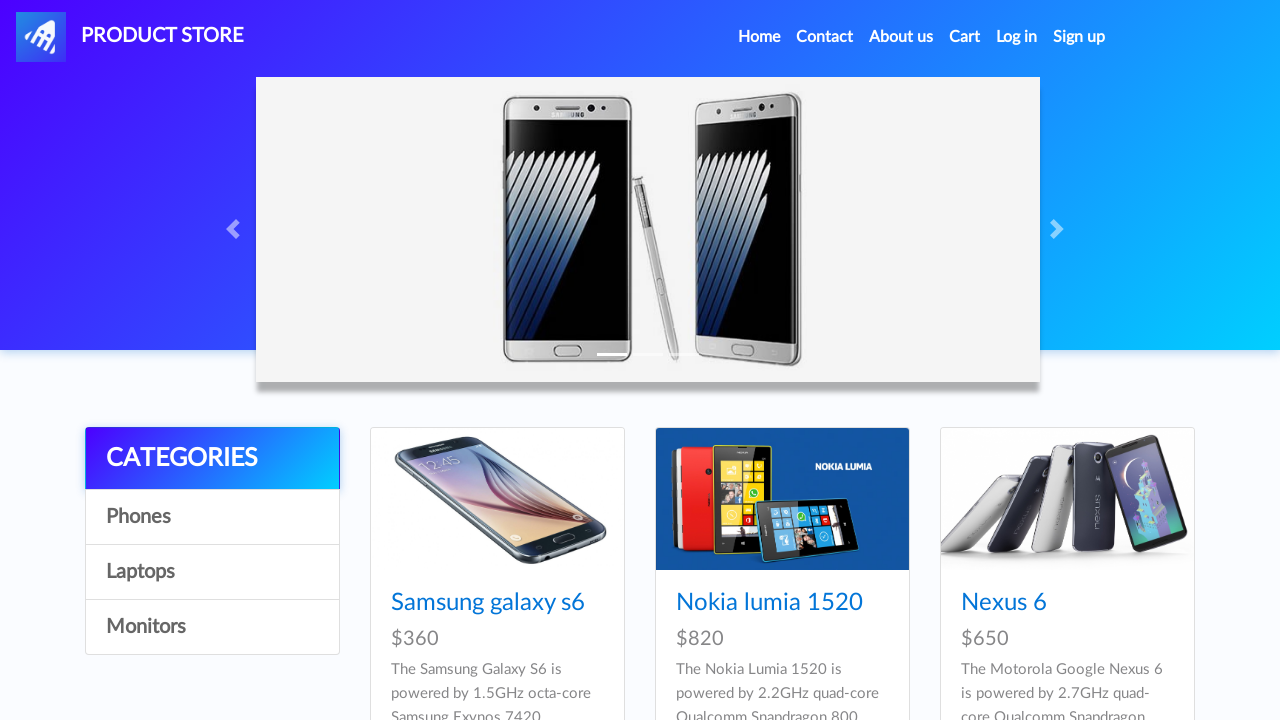

Clicked on Samsung galaxy s6 product link at (488, 603) on a:has-text('Samsung galaxy s6')
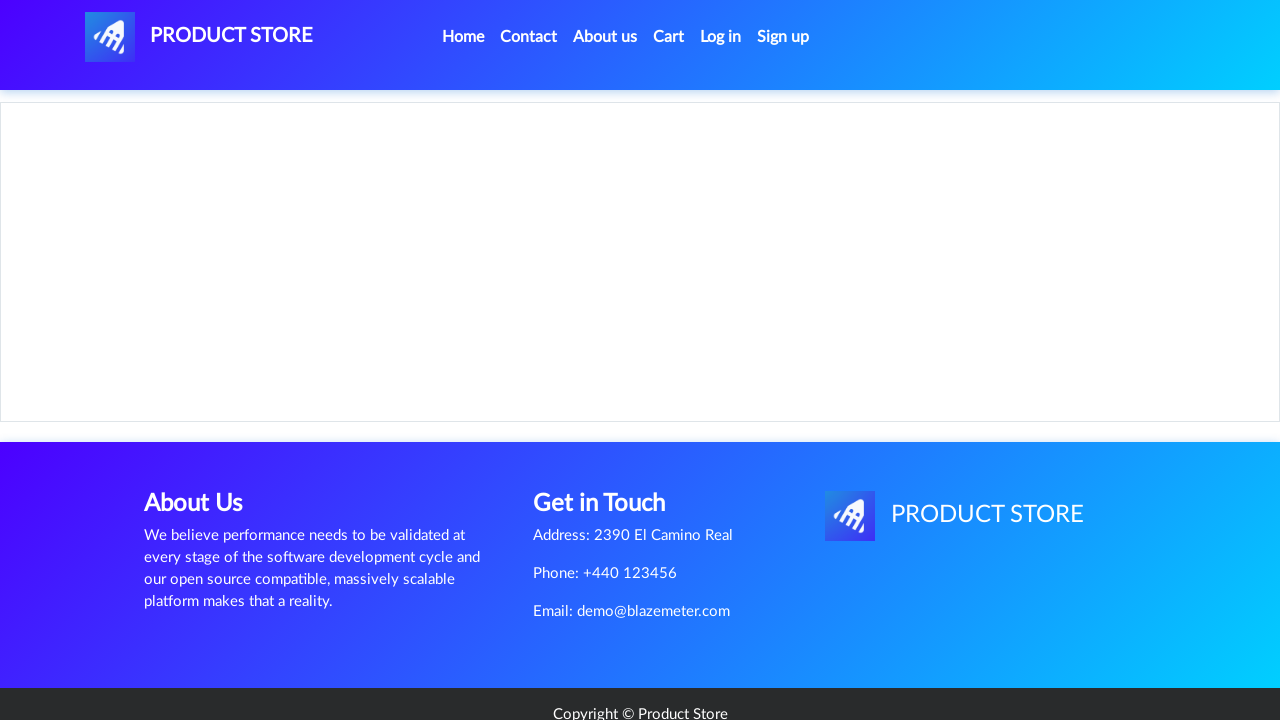

Product page loaded with product name visible
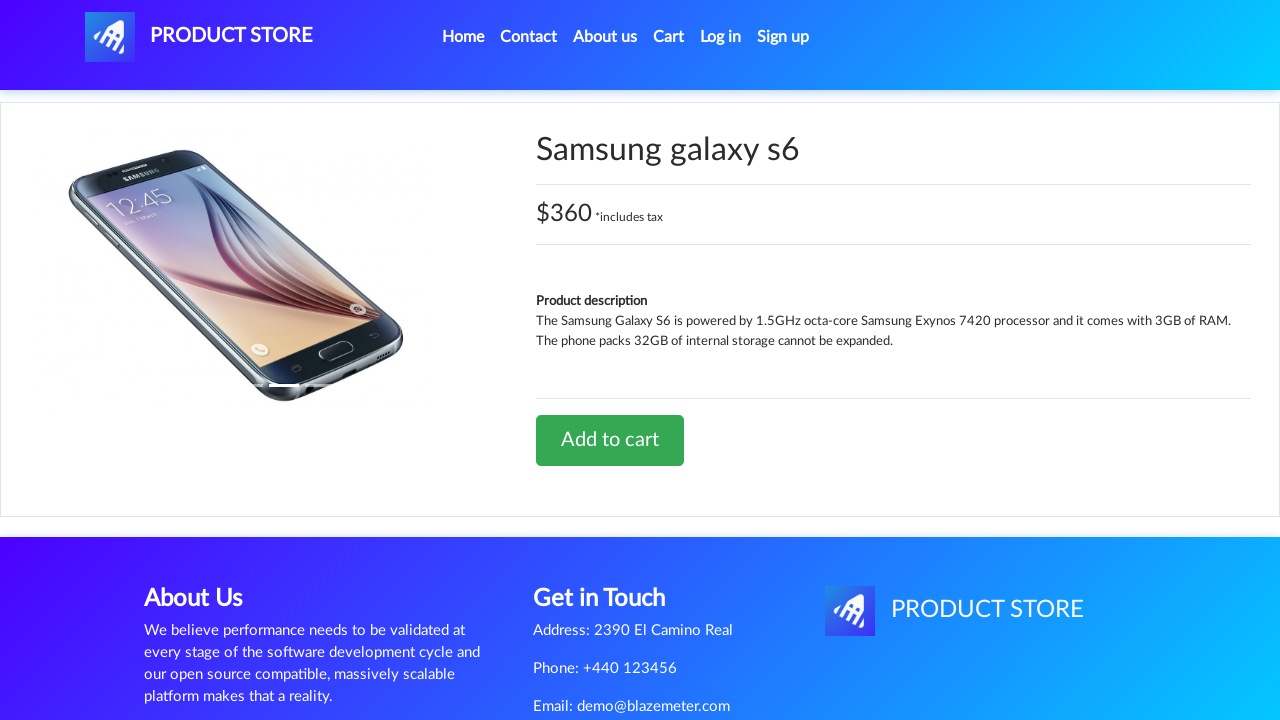

Clicked 'Add to cart' button at (610, 440) on a:has-text('Add to cart')
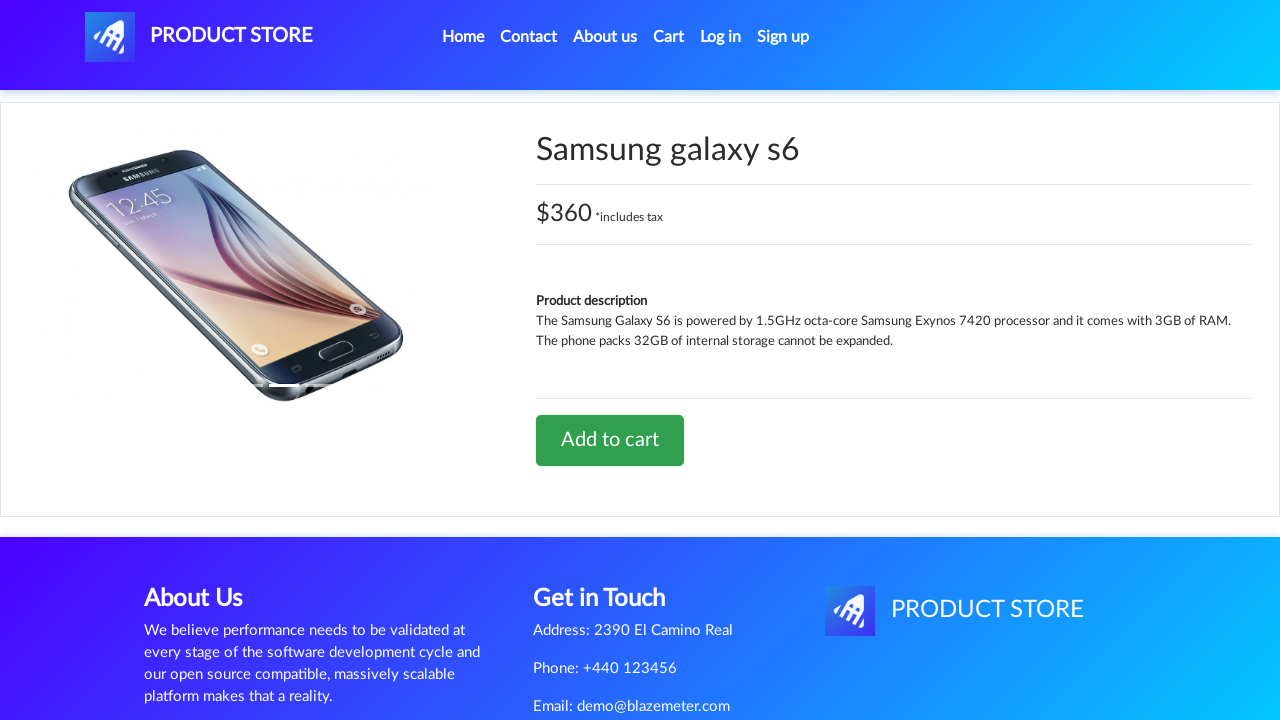

Set up dialog handler to accept confirmation alert
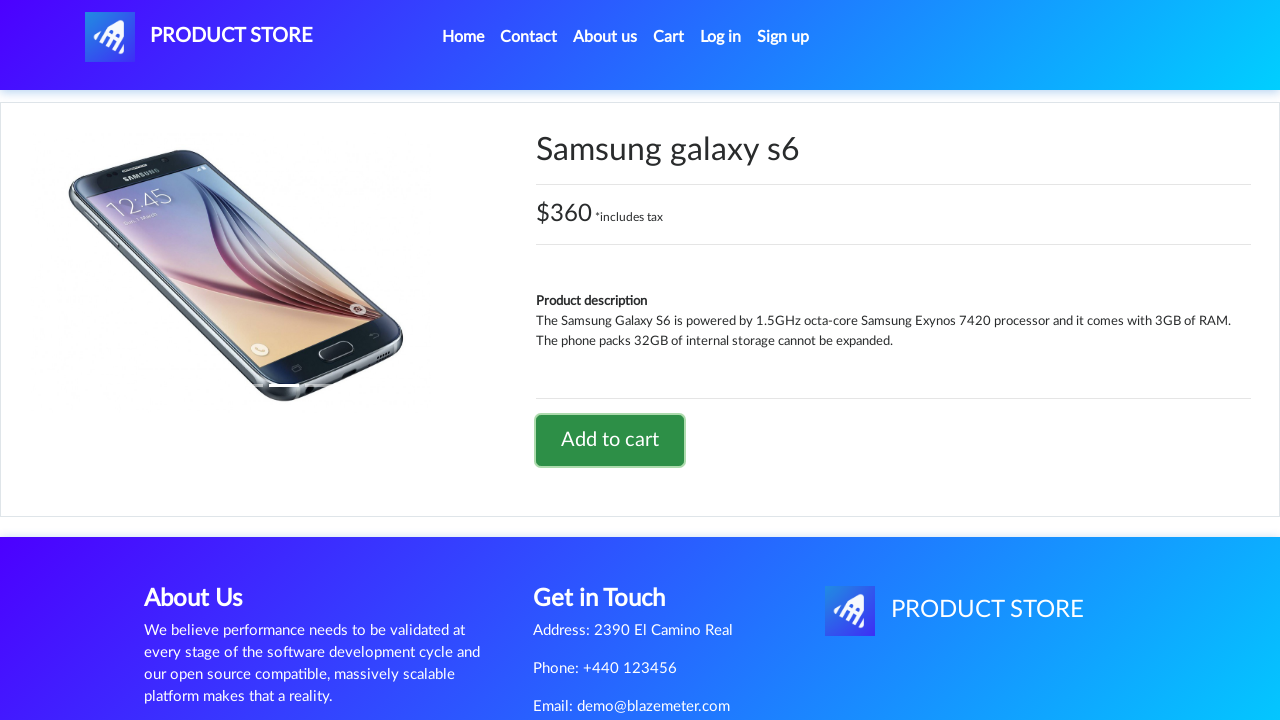

Waited for confirmation alert to be processed
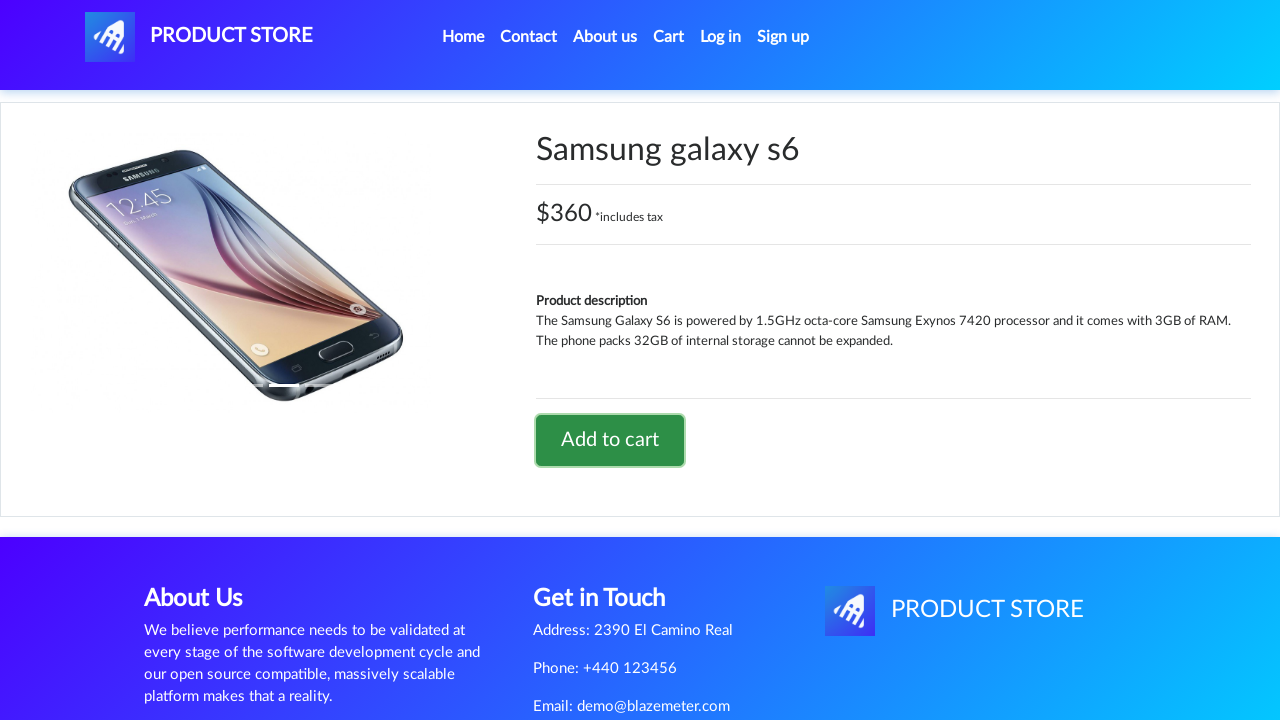

Clicked cart button to navigate to cart page at (669, 37) on #cartur
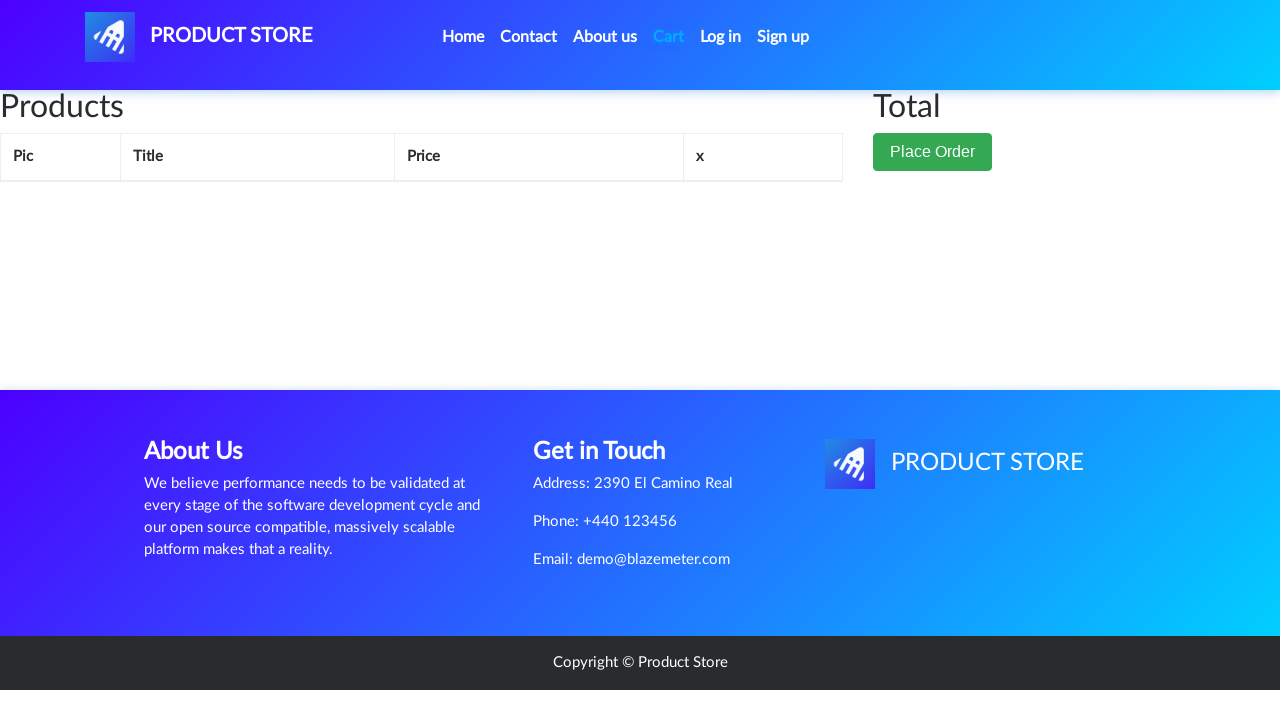

Cart table loaded and product verified in cart
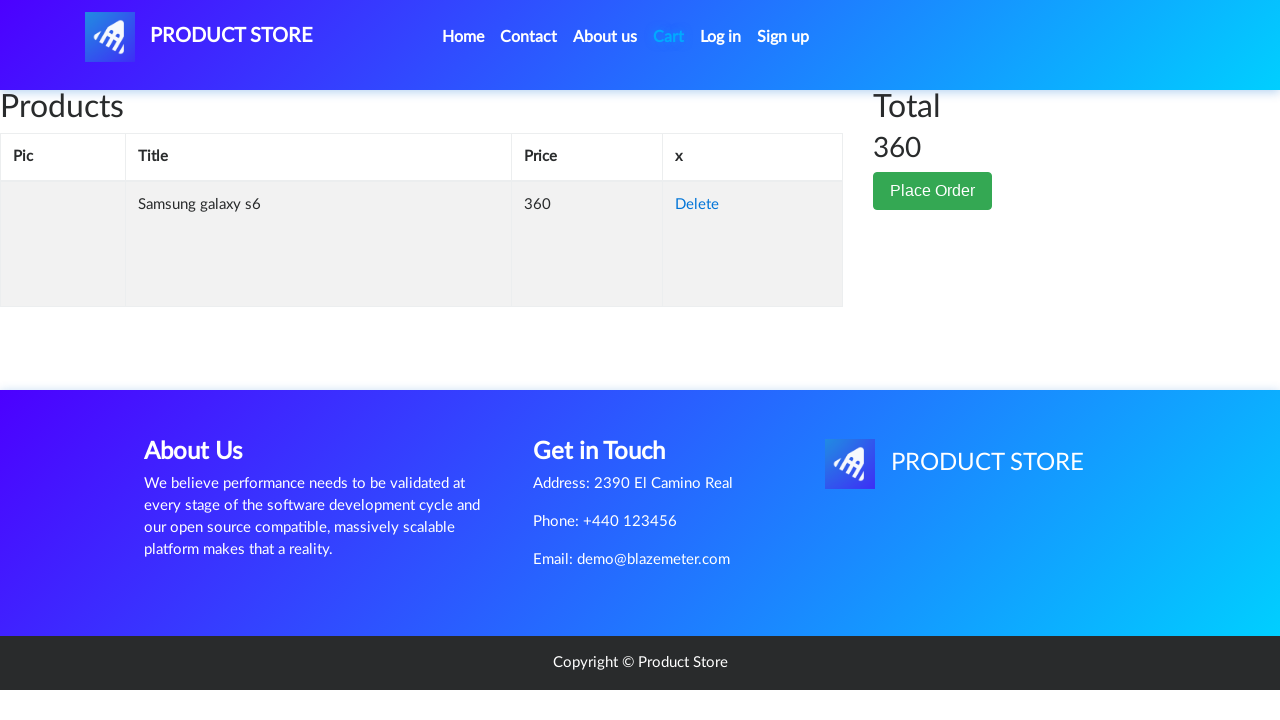

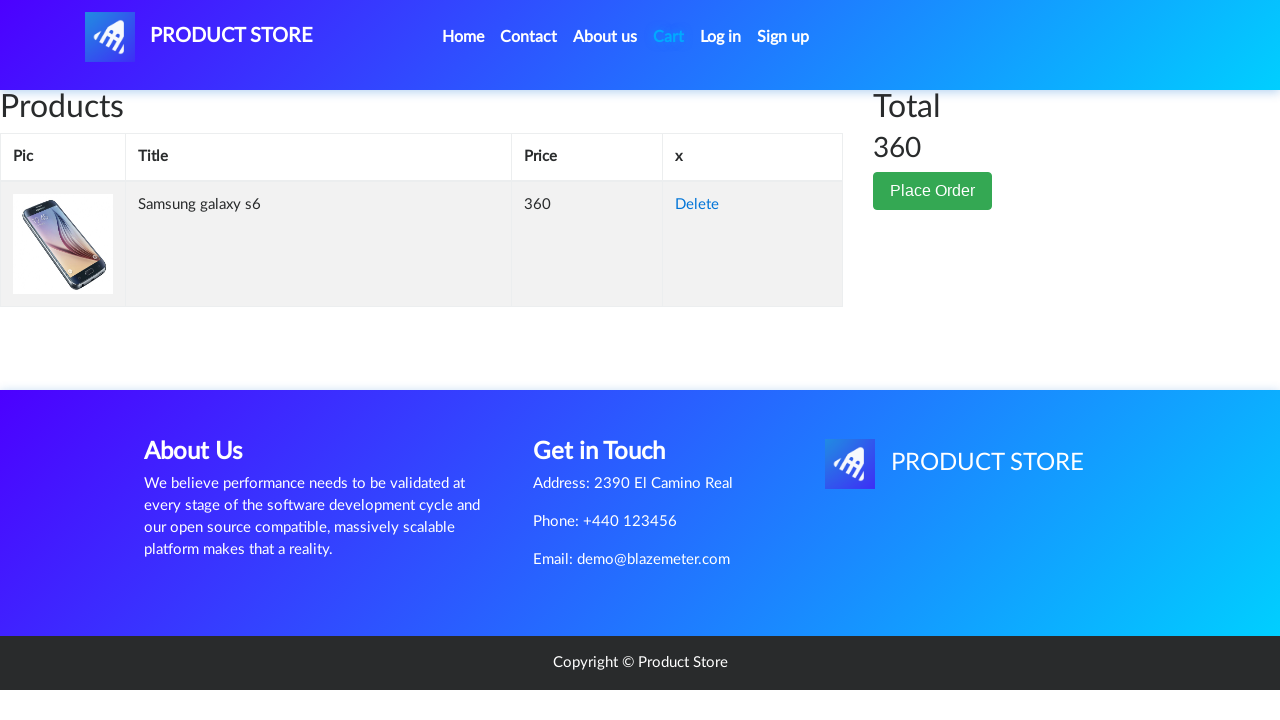